Navigates to mortgage calculator site, hovers over a menu item to reveal dropdown, then clicks on a submenu option

Starting URL: https://www.mortgagecalculator.org/

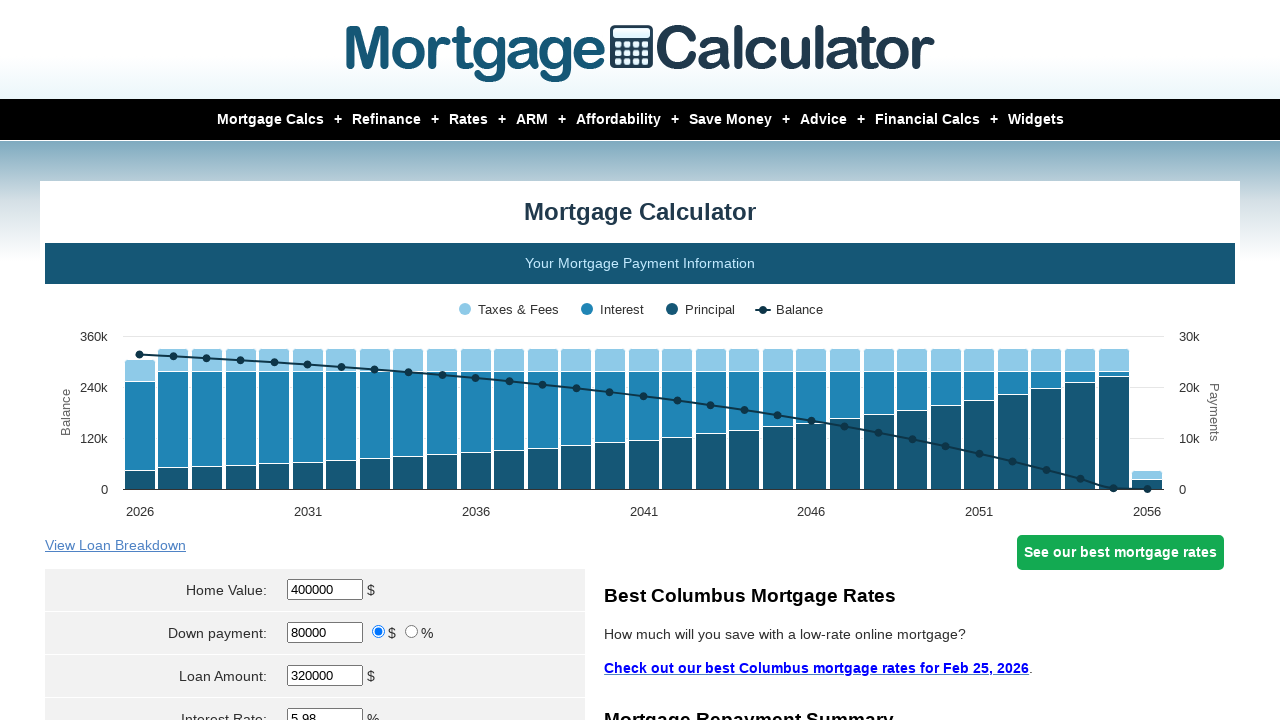

Navigated to mortgage calculator site
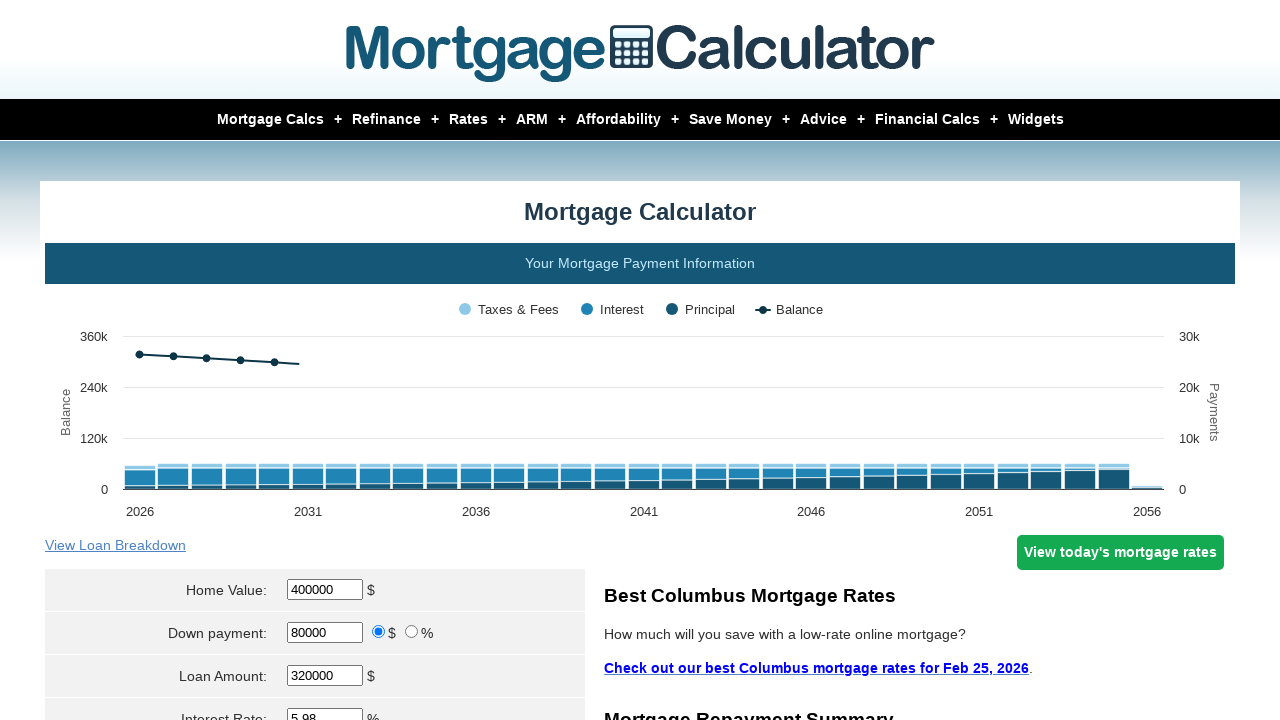

Hovered over first menu item to reveal dropdown at (270, 120) on xpath=/html/body/section/section/div/div/nav/ul/li[1]/a
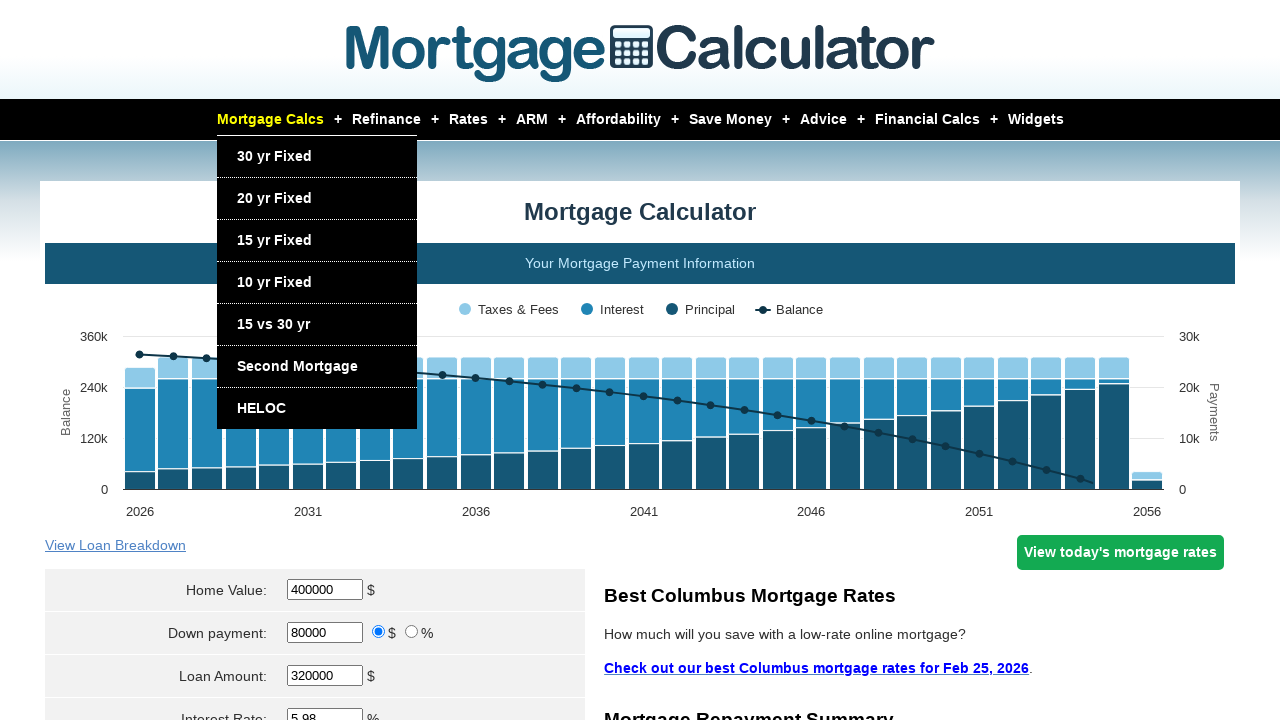

Clicked on 4th dropdown menu item at (274, 282) on xpath=/html/body/section/section/div/div/nav/ul/li[1]/ul/li[4]/a
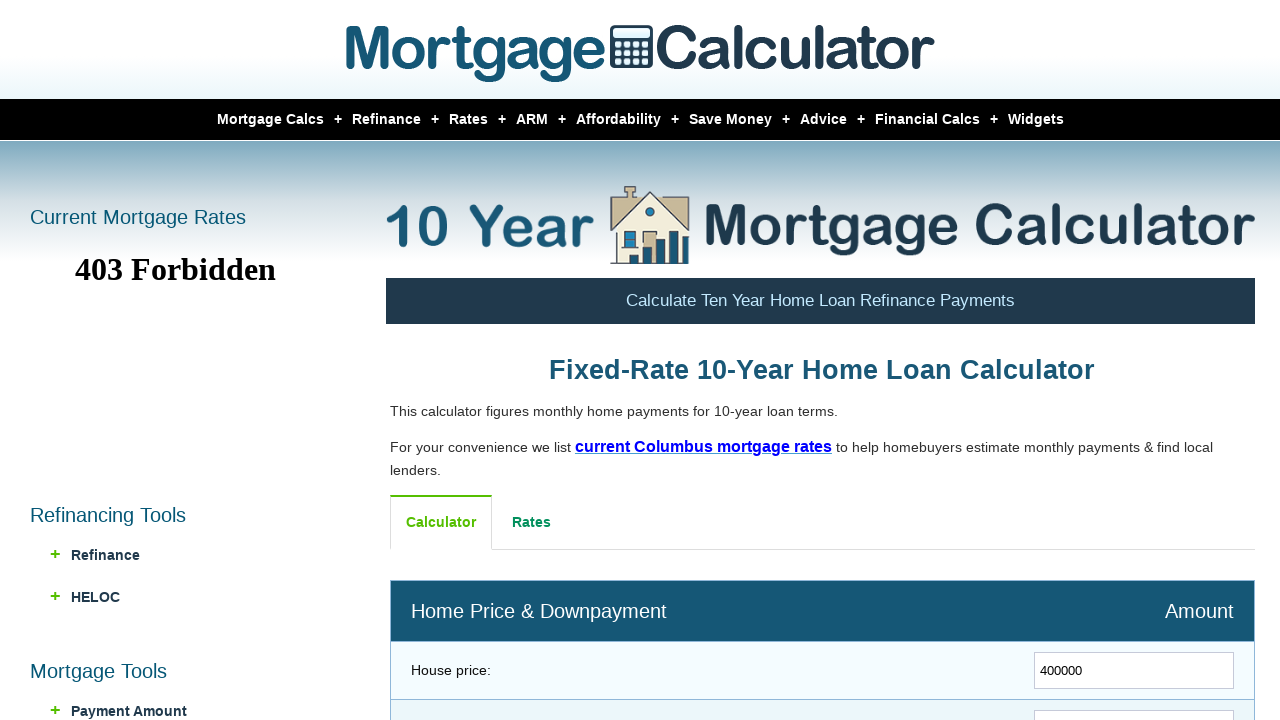

Page fully loaded after clicking submenu option
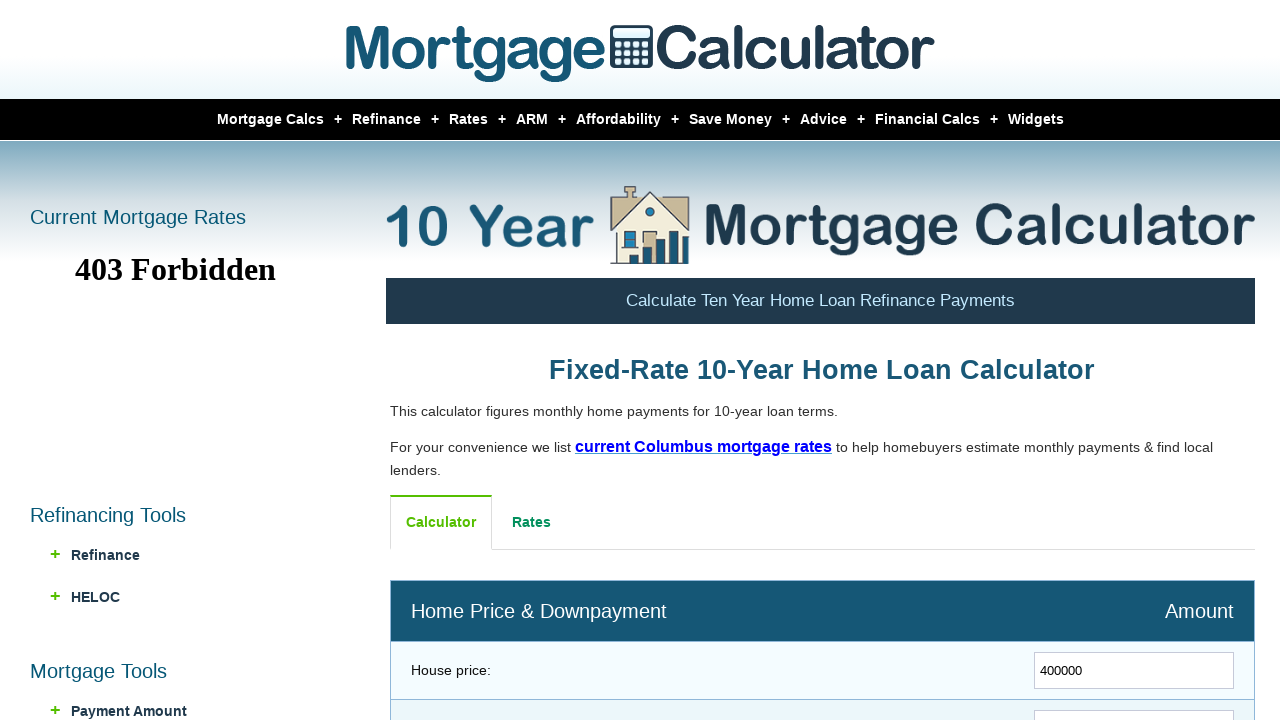

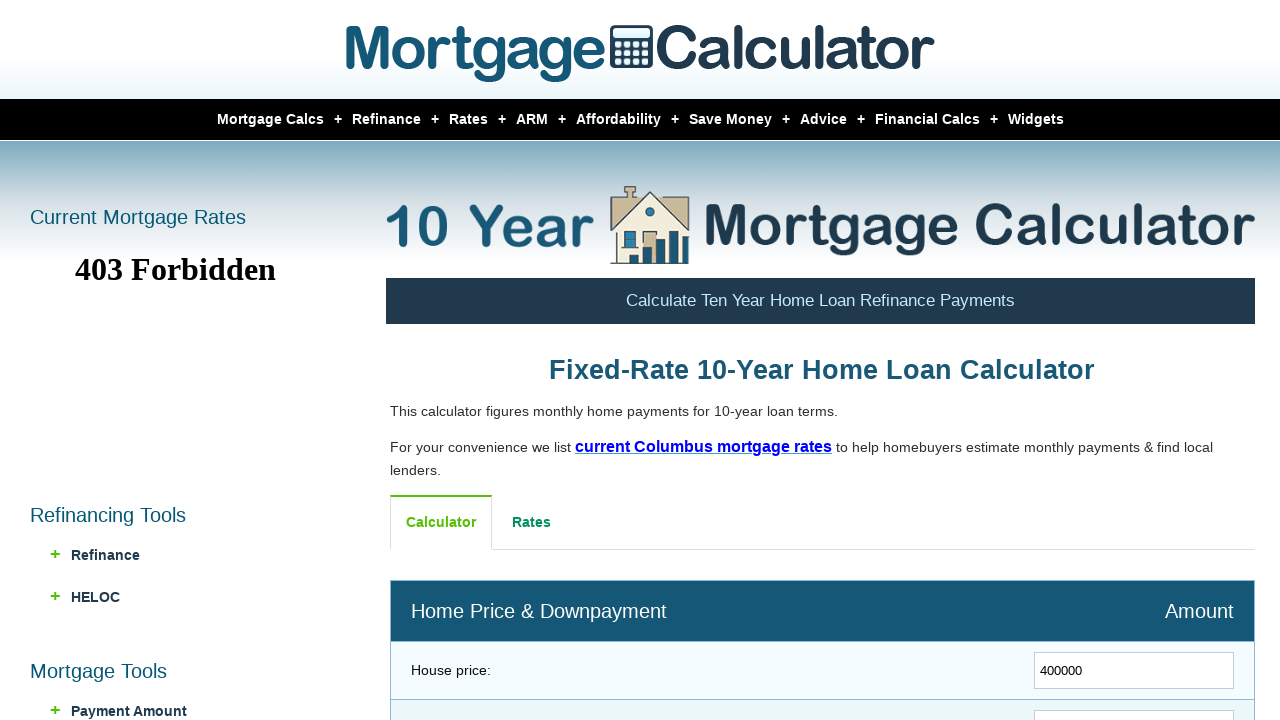